Navigates to a Medium article page and presses the escape key twice to dismiss any popups, then waits for the page to settle

Starting URL: https://joyboseroy.medium.com/an-overview-of-web-page-content-extraction-5e0e2c62855d

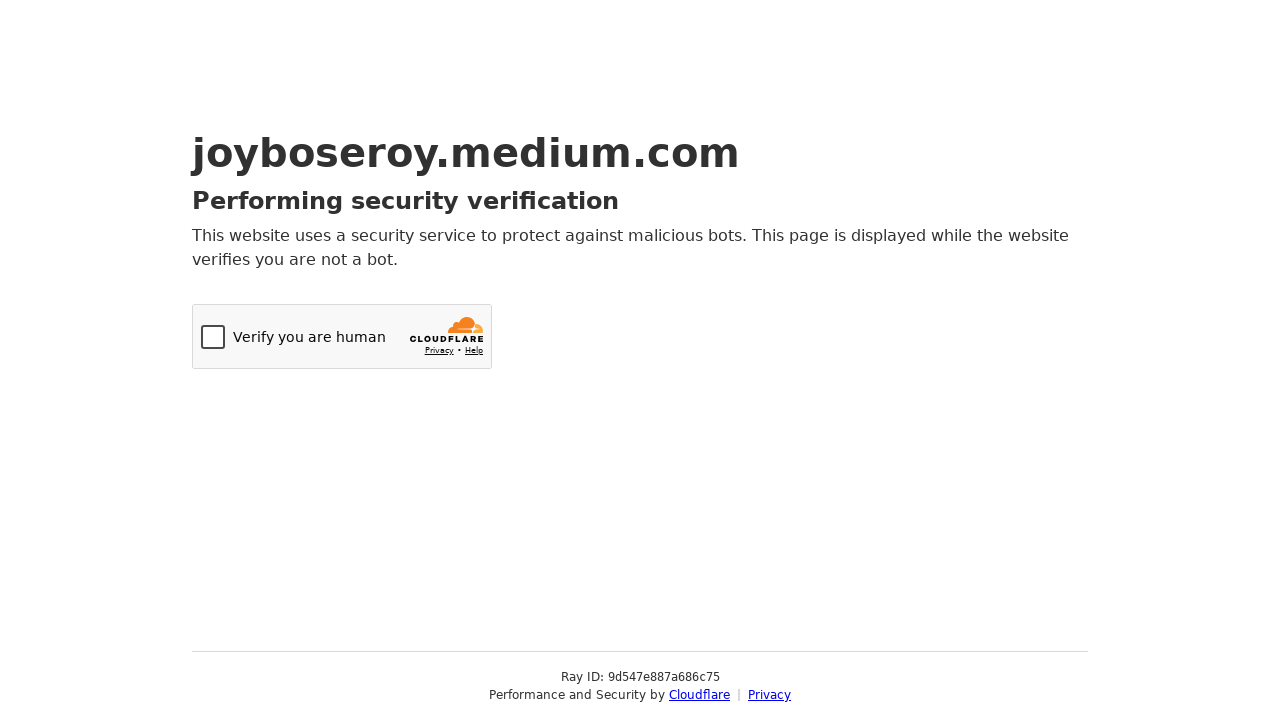

Navigated to Medium article page
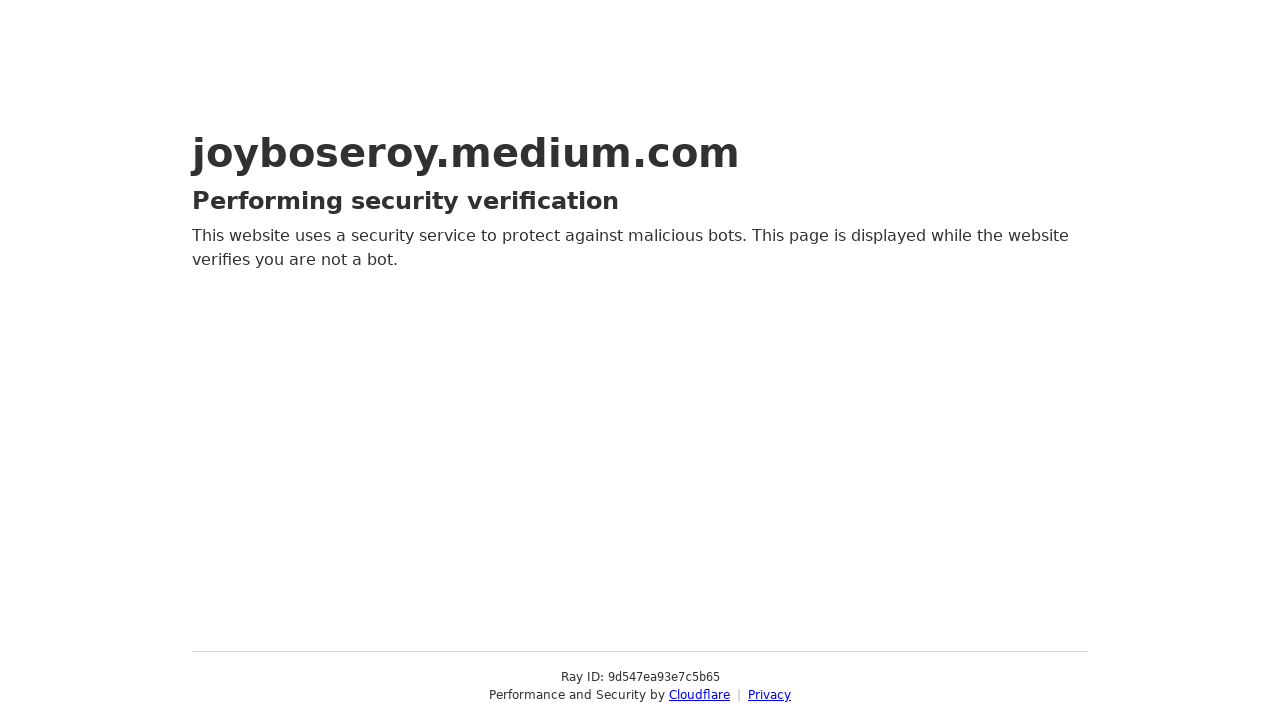

Pressed Escape key (first time) to dismiss popups
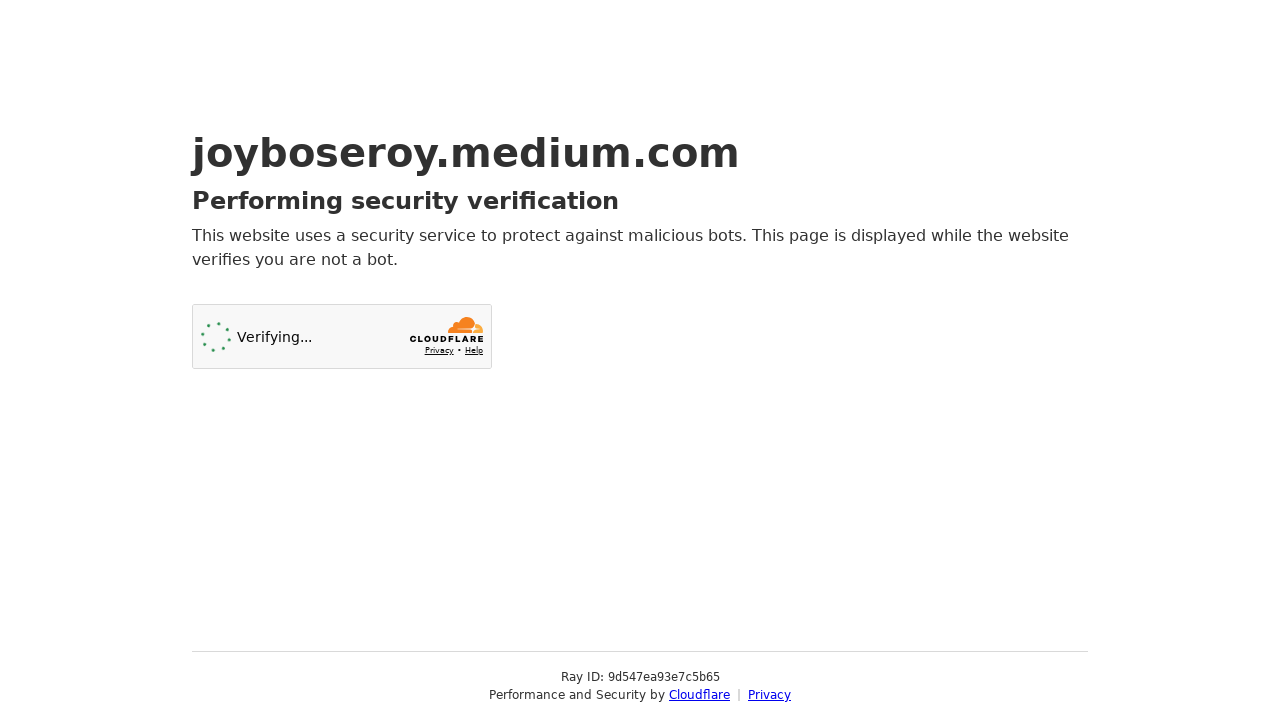

Pressed Escape key (second time) to dismiss popups
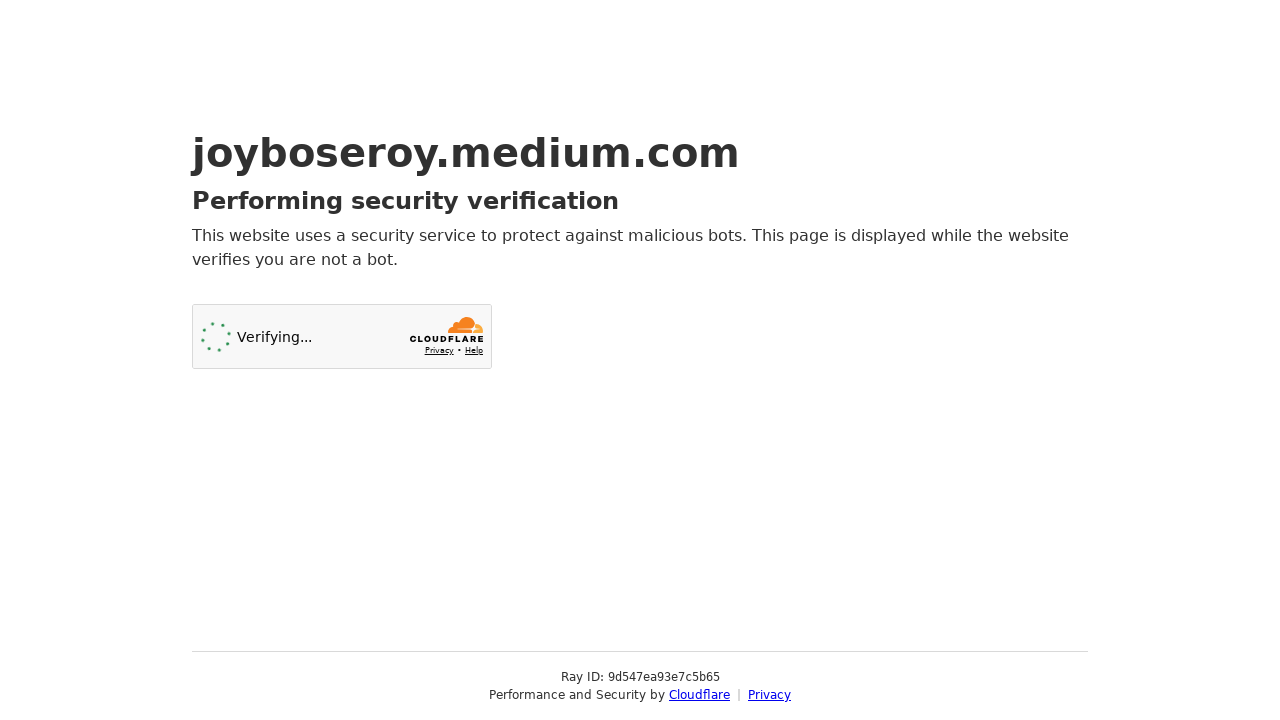

Waited 2 seconds for page to settle
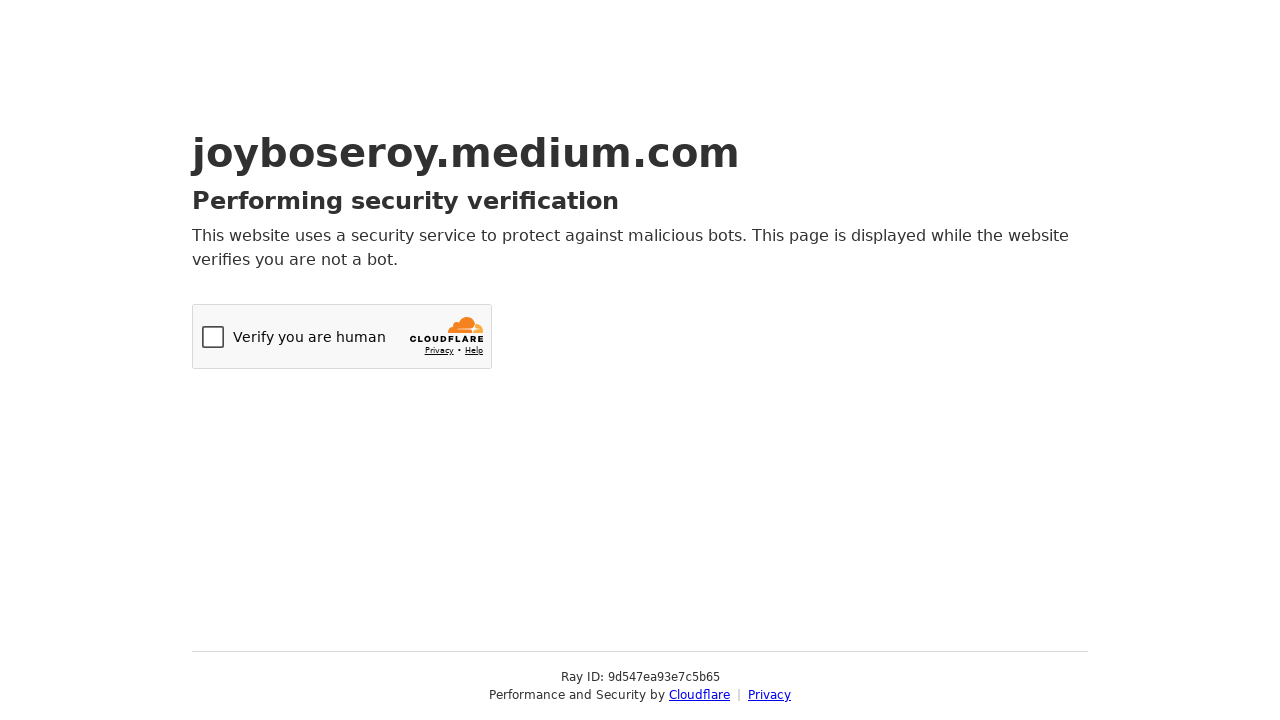

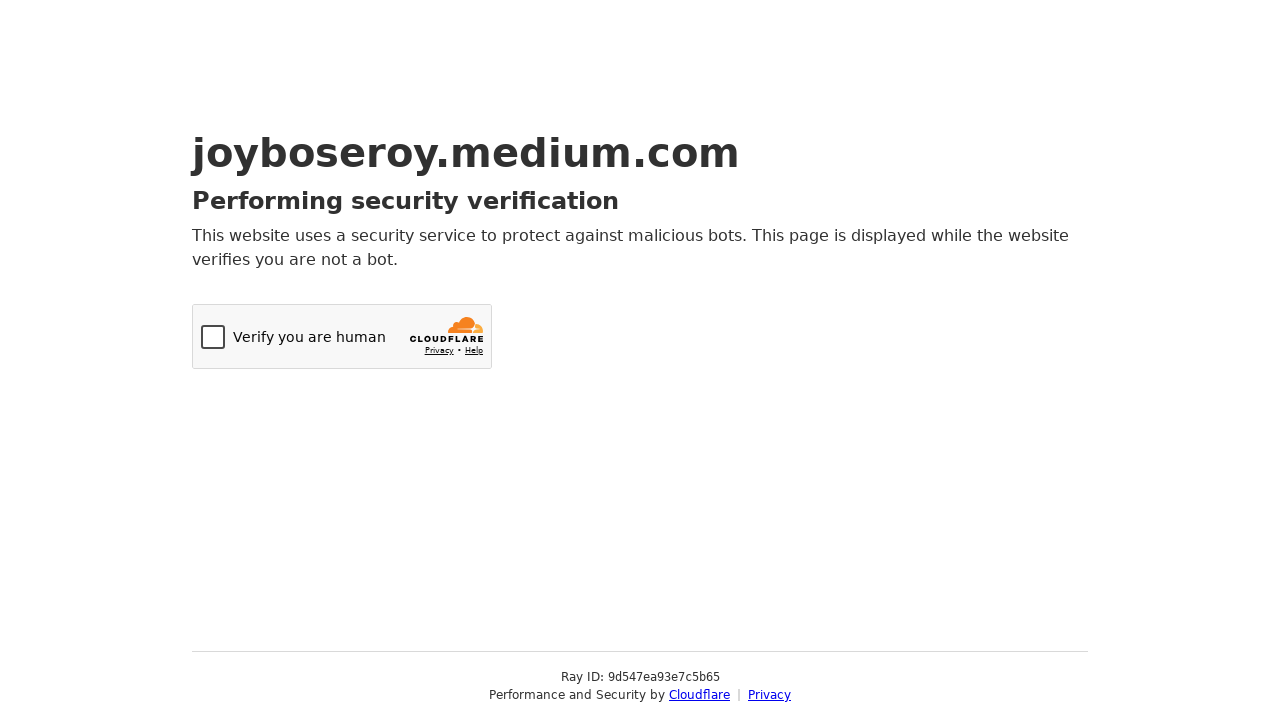